Navigates to GoDaddy homepage and verifies the page title and URL are correct for the Indian version of the site.

Starting URL: https://www.godaddy.com

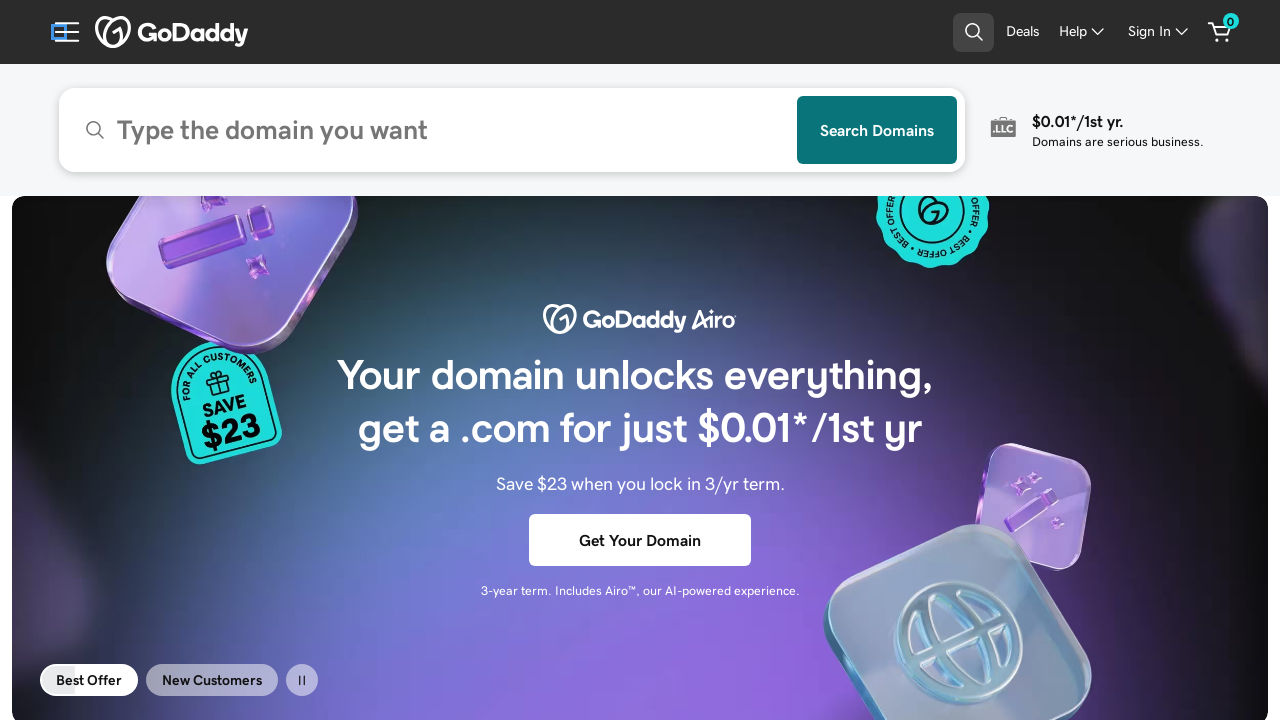

Waited for page to reach domcontentloaded state
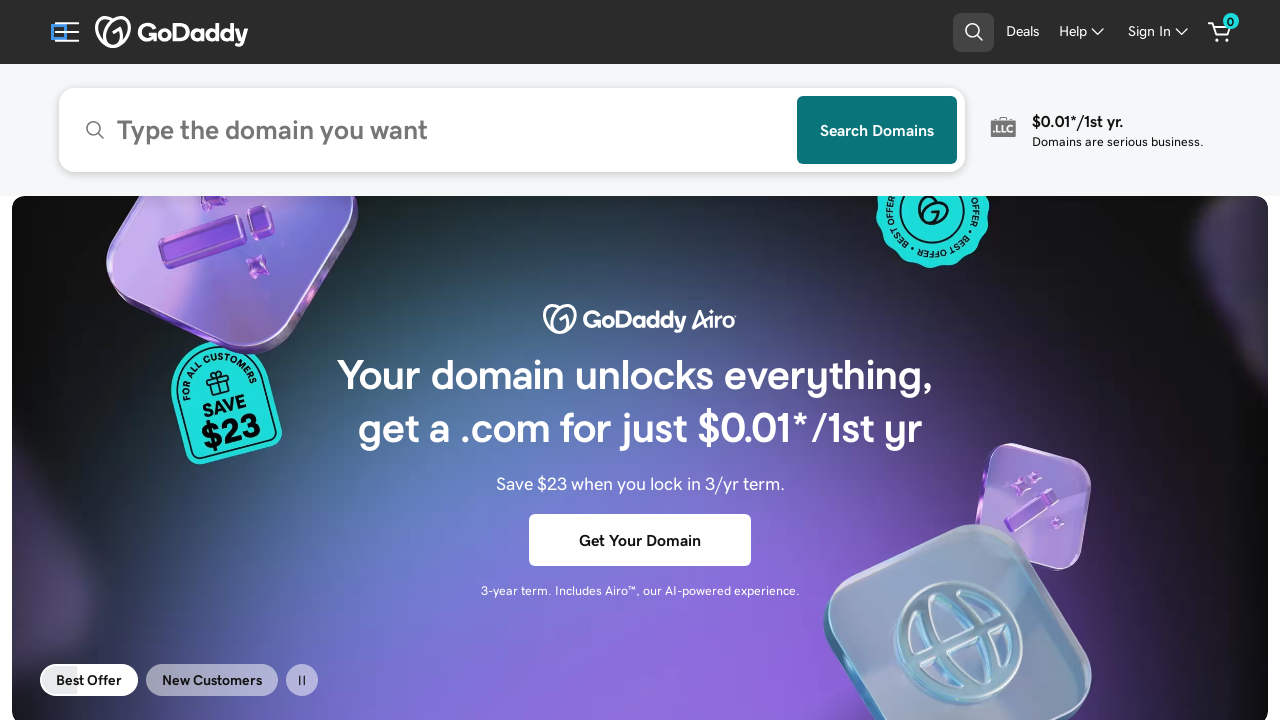

Verified page title contains 'GoDaddy'
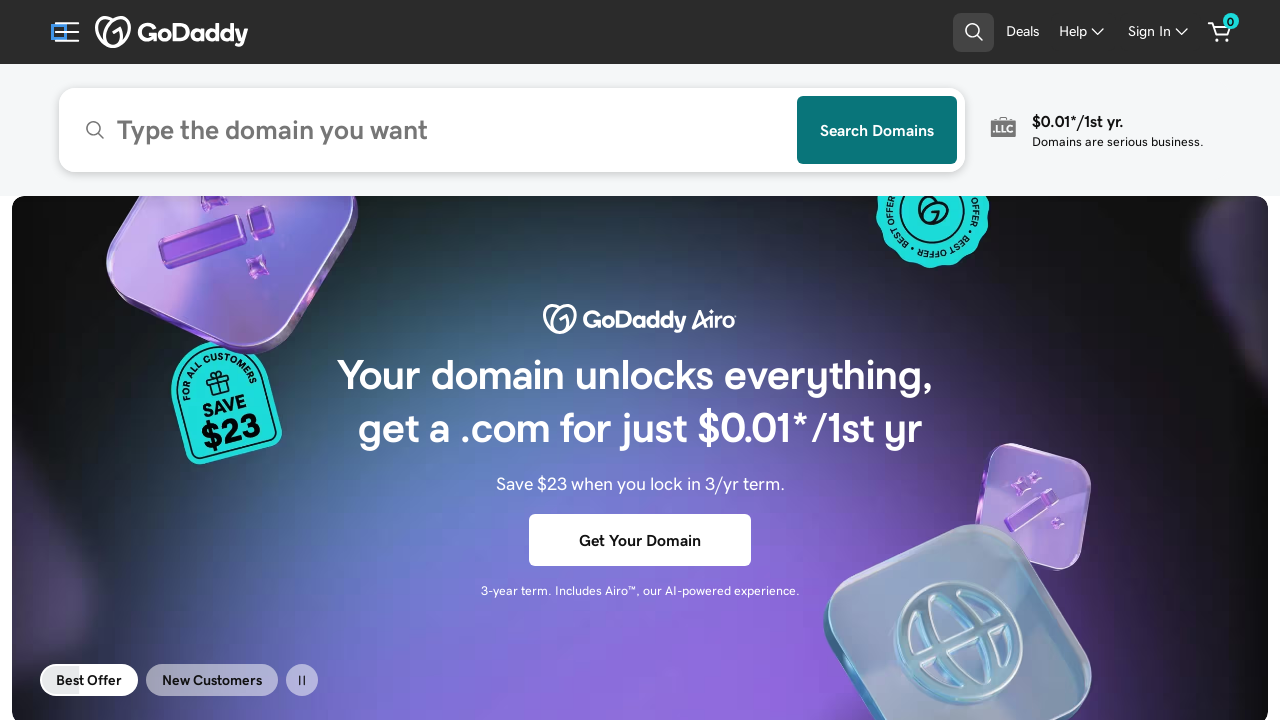

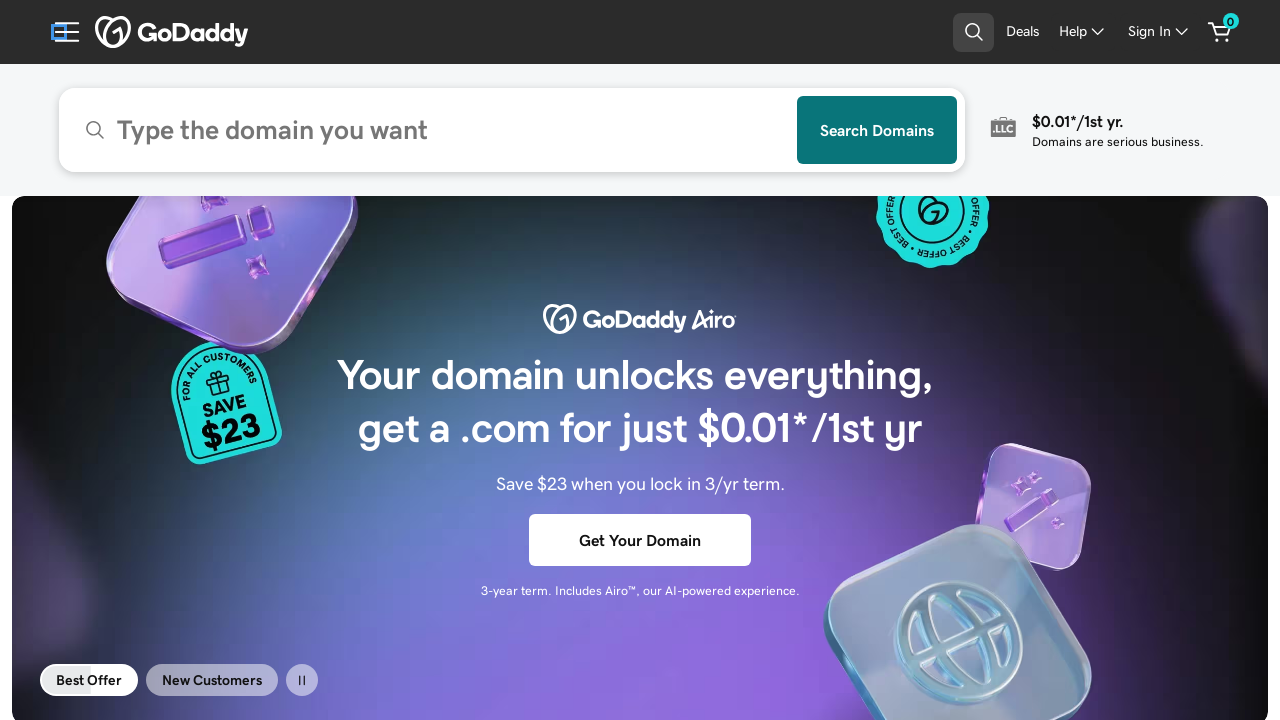